Tests the University of Alberta course catalog filter by selecting different course prefixes and submitting the search form

Starting URL: https://calendar.ualberta.ca/content.php?filter%5B27%5D=MATH&filter%5B29%5D=&filter%5Bkeyword%5D=&filter%5B32%5D=1&filter%5Bcpage%5D=1&cur_cat_oid=39&expand=&navoid=12417&search_database=Filter&filter%5Bexact_match%5D=1#acalog_template_course_filter

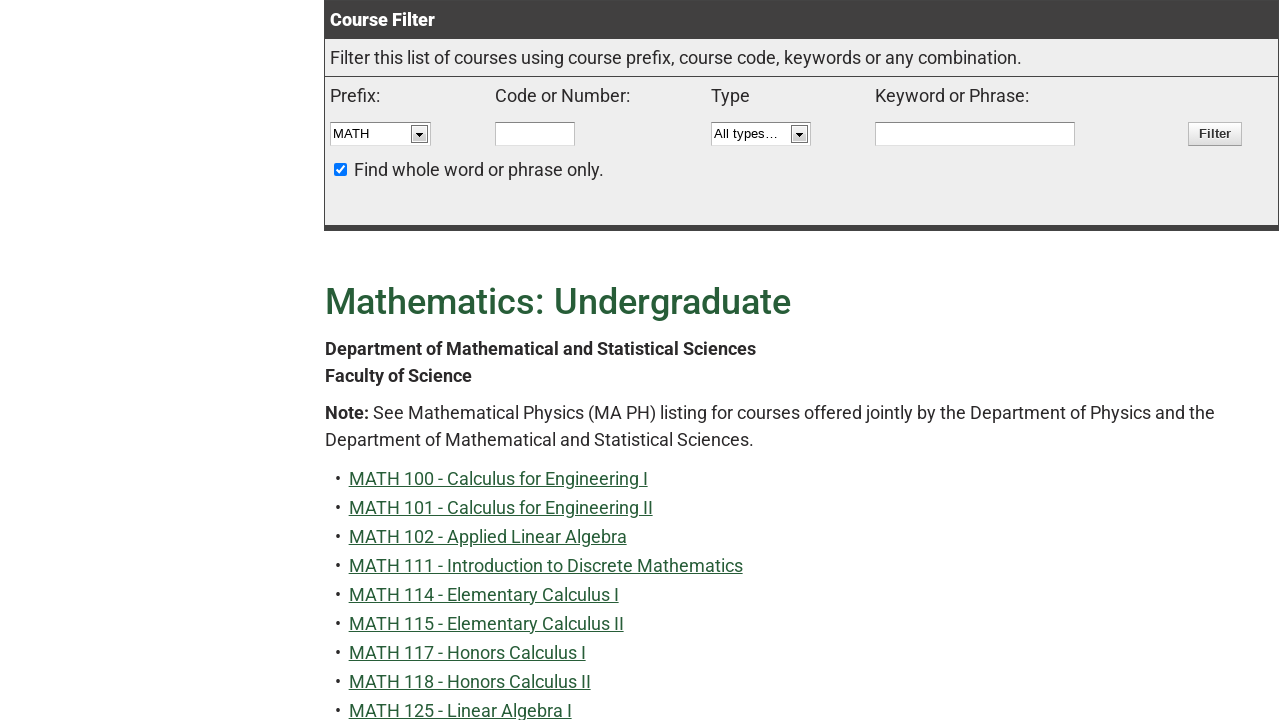

Selected 'CMPUT' from course prefix dropdown on #courseprefix
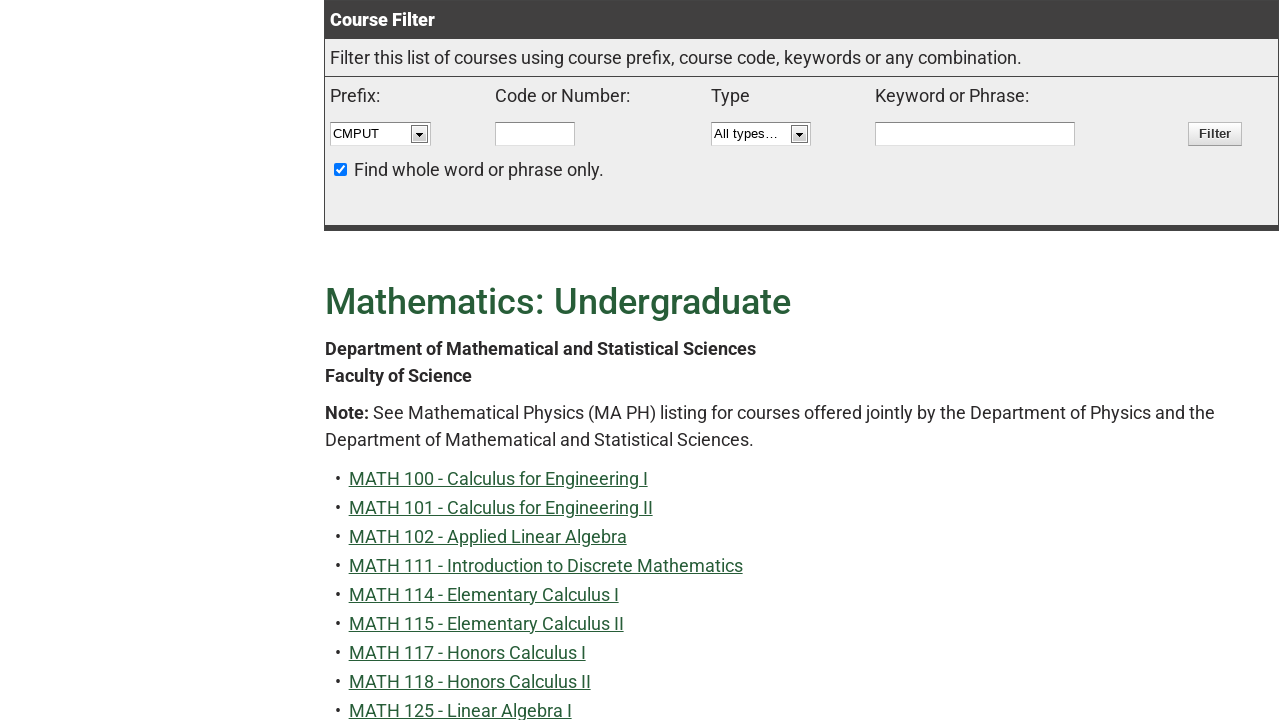

Clicked the search/submit button to filter courses at (1215, 134) on input[type="submit"][title="Search Database"][name="search_database"]
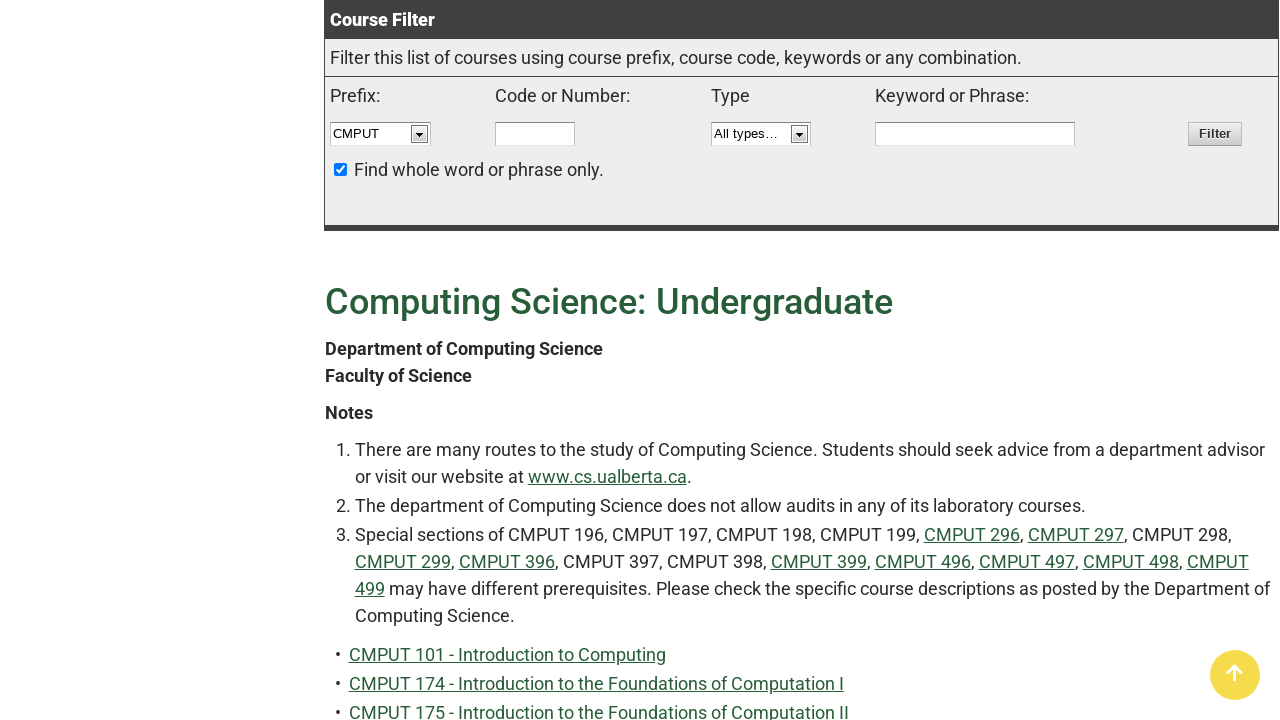

Course filter results loaded successfully
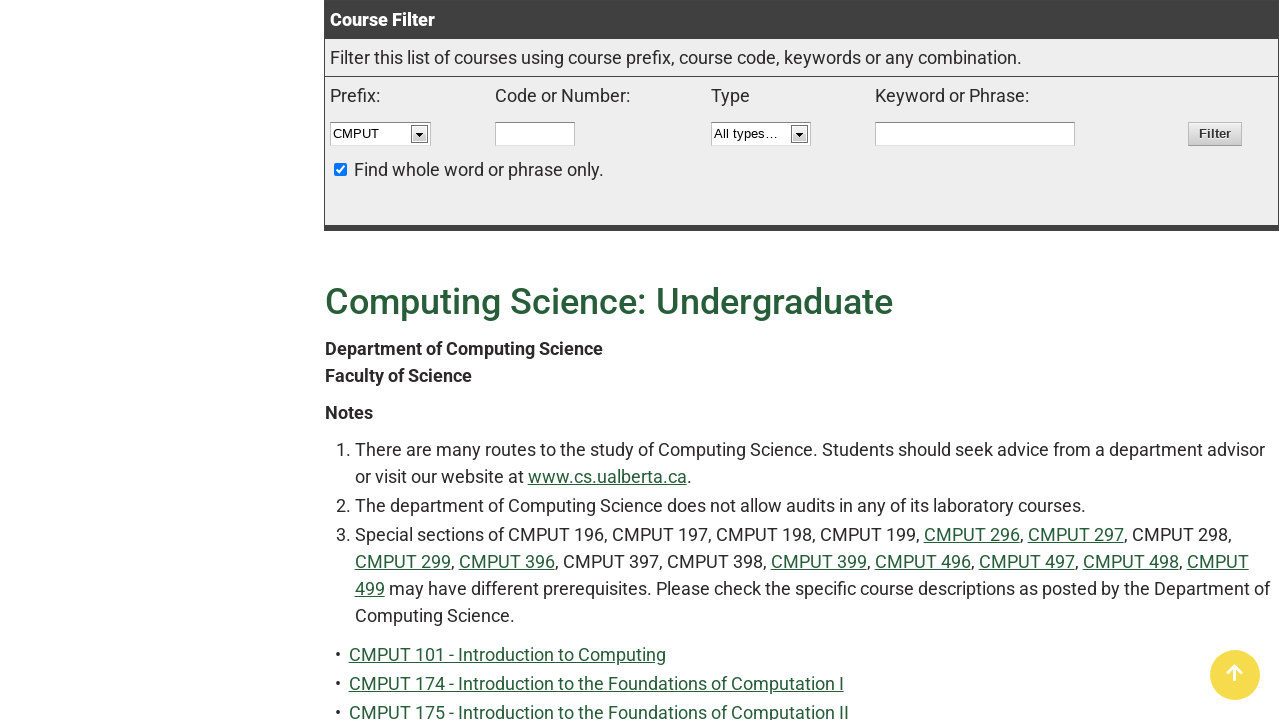

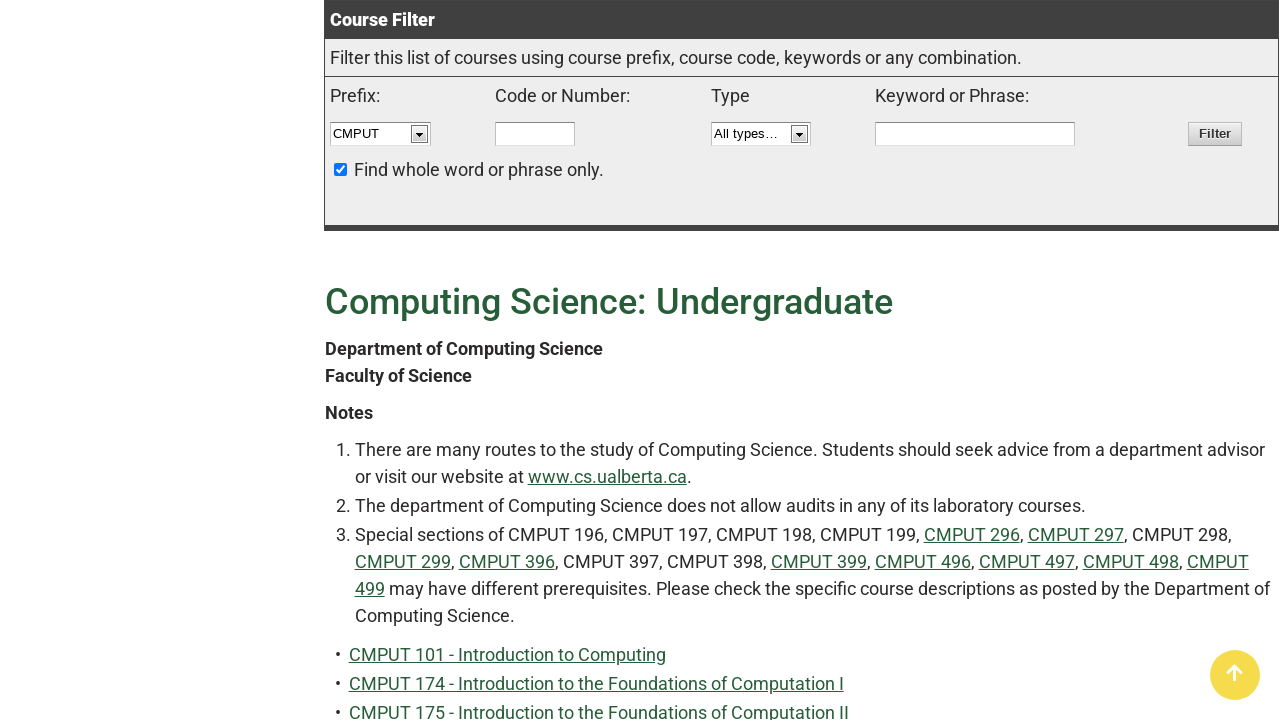